Navigates to W3Schools sticky header tutorial page and verifies that the main heading element exists on the page

Starting URL: https://www.w3schools.com/howto/howto_js_sticky_header.asp

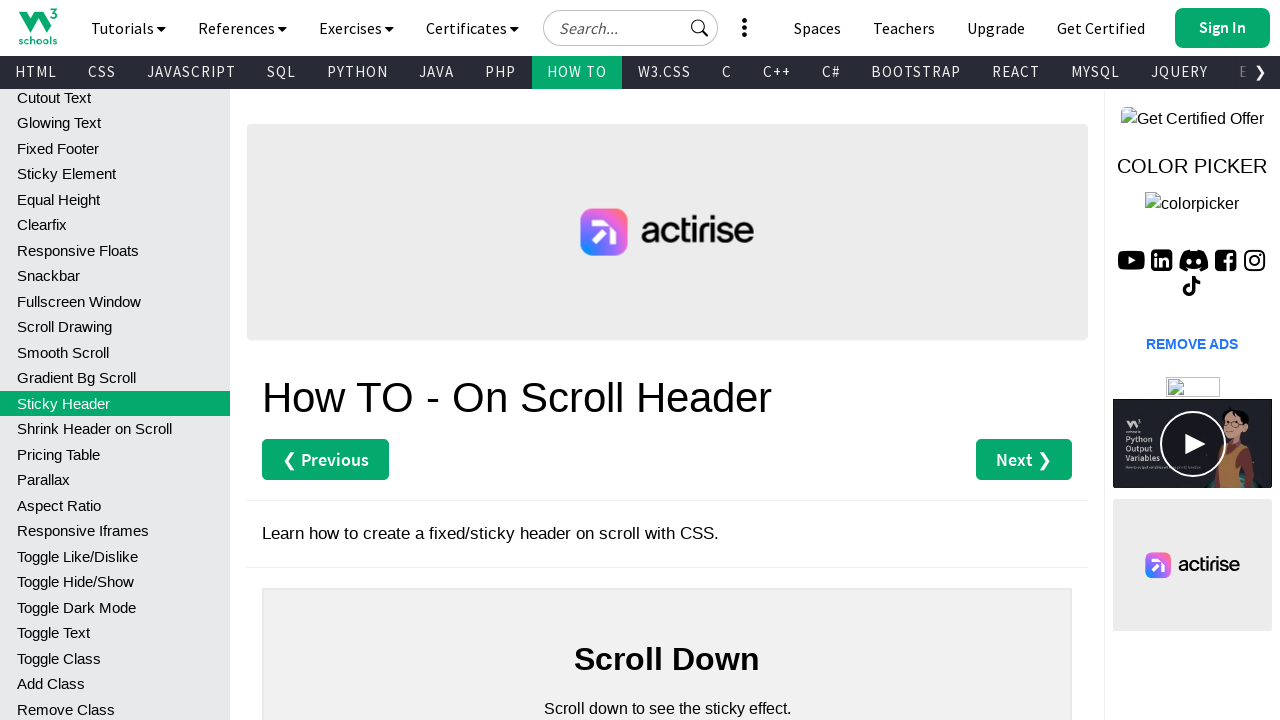

Navigated to W3Schools sticky header tutorial page
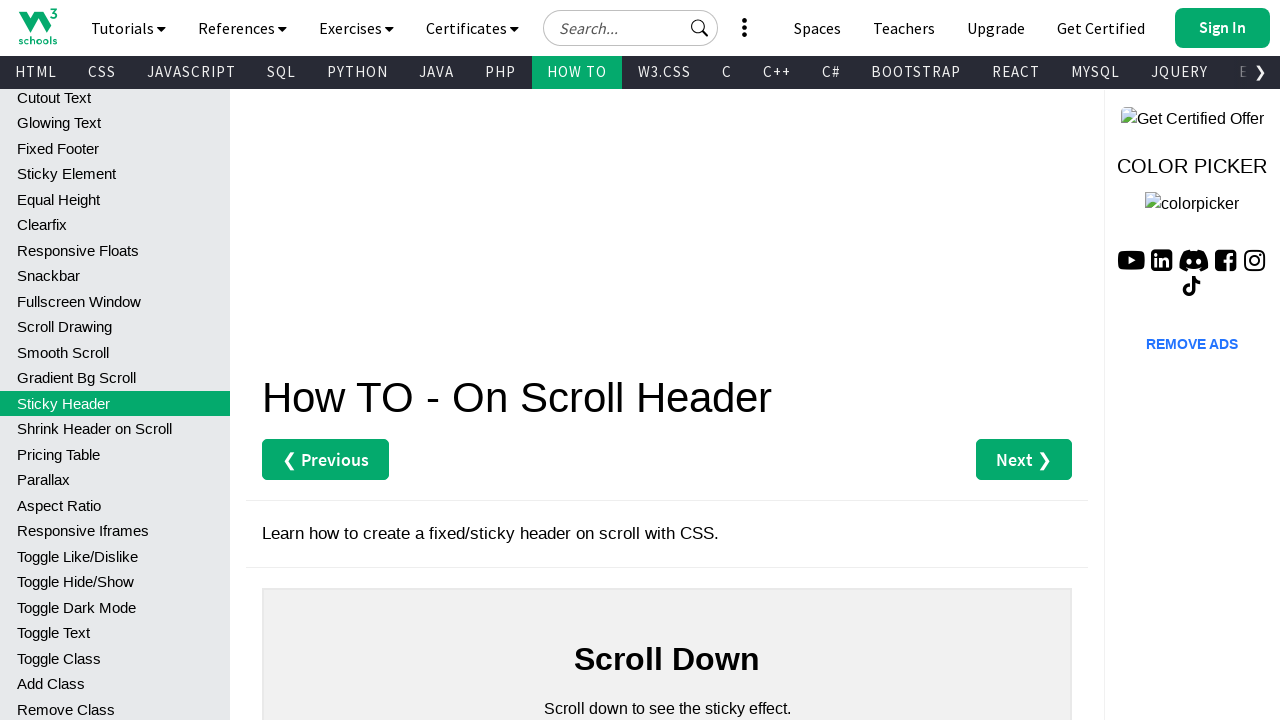

Main heading element became visible
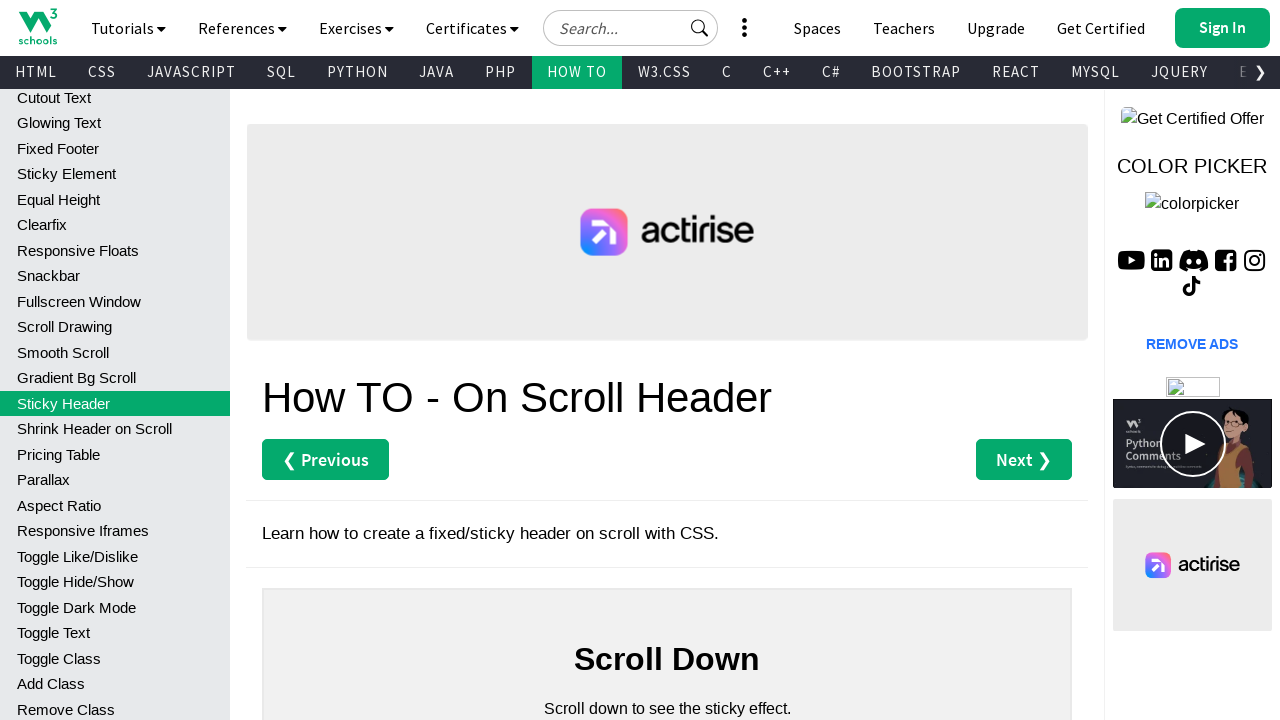

Asserted that main heading element is visible
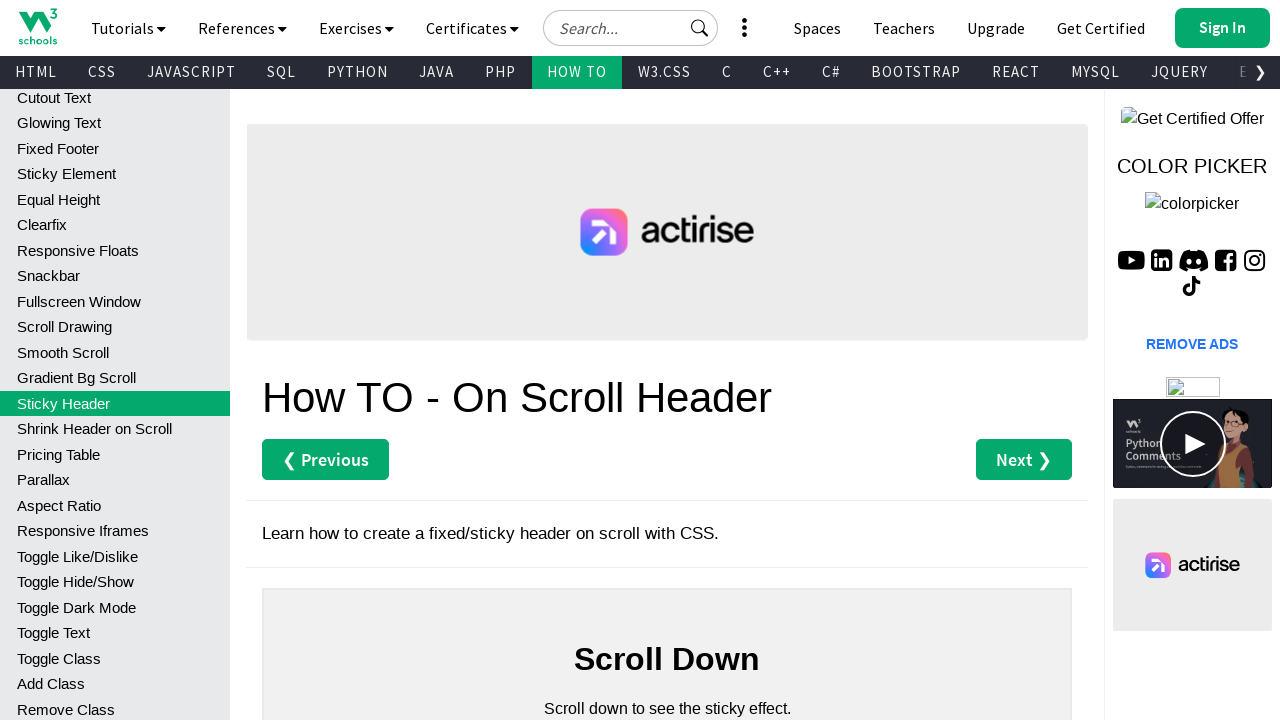

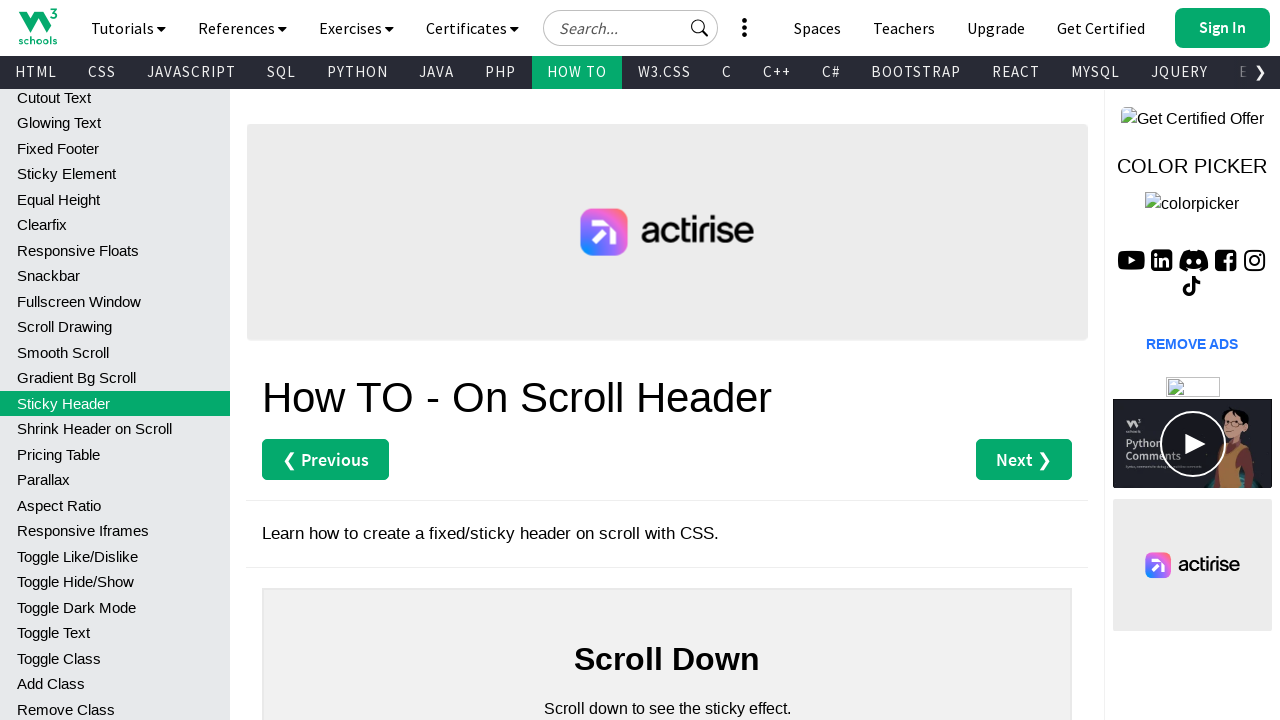